Navigates to a page with dynamically loading images, waits for all images to load, and verifies the third image is accessible

Starting URL: https://bonigarcia.dev/selenium-webdriver-java/loading-images.html

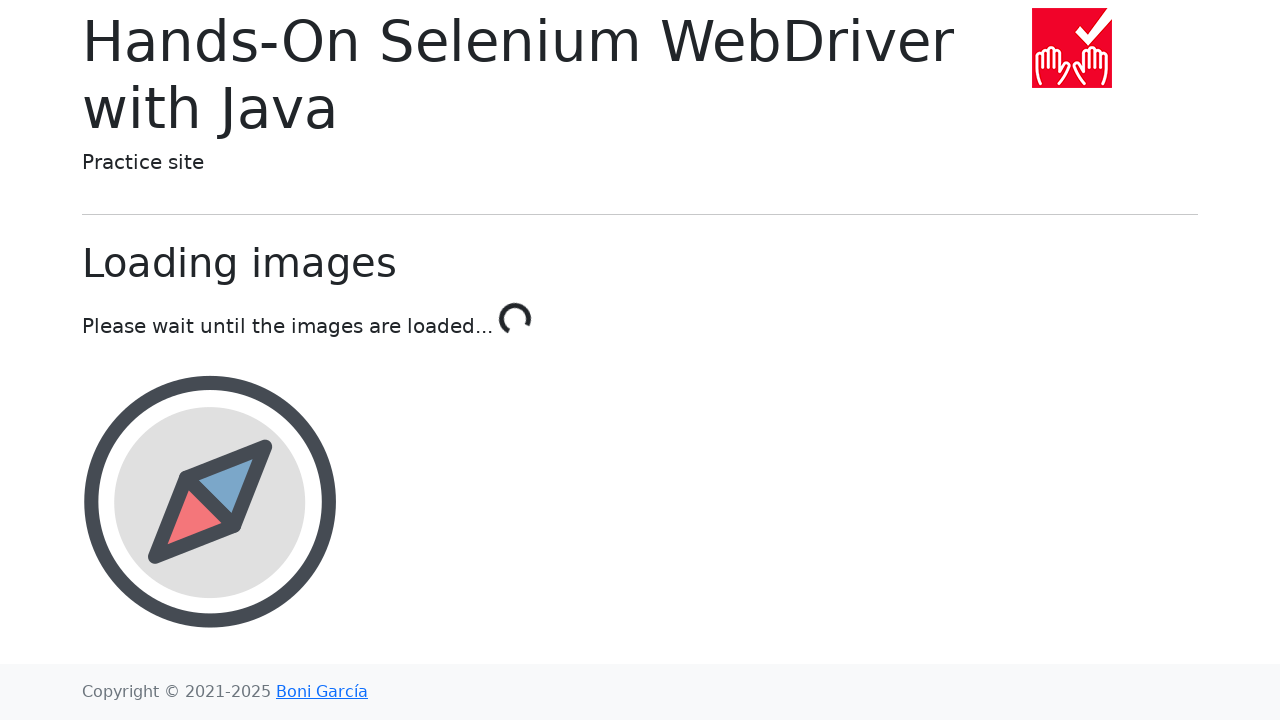

Navigated to loading-images page
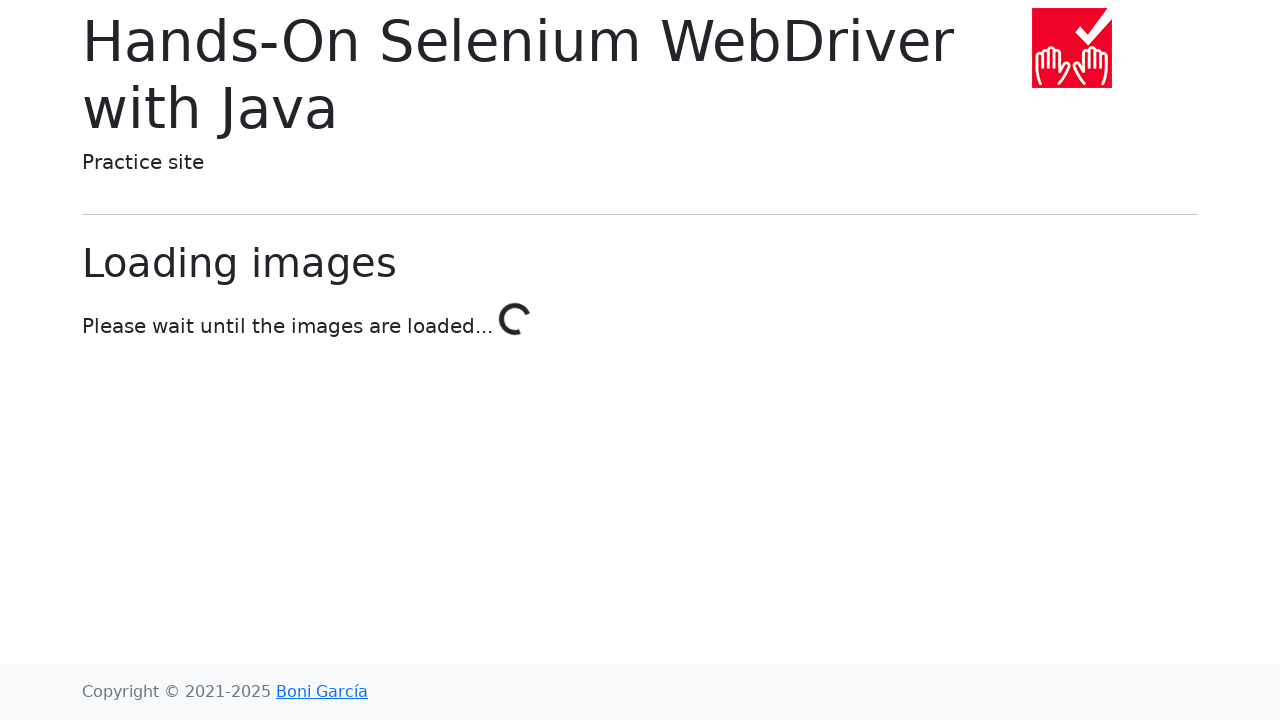

Compass image loaded and became visible
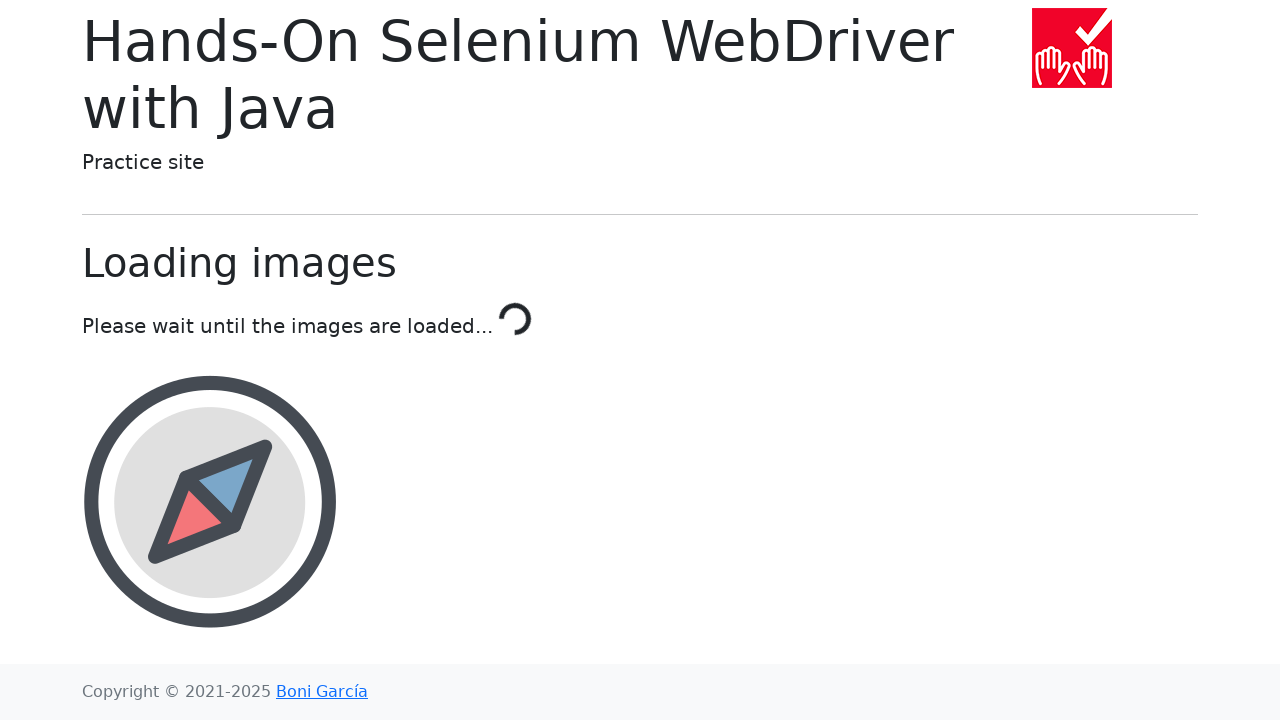

Calendar image loaded and became visible
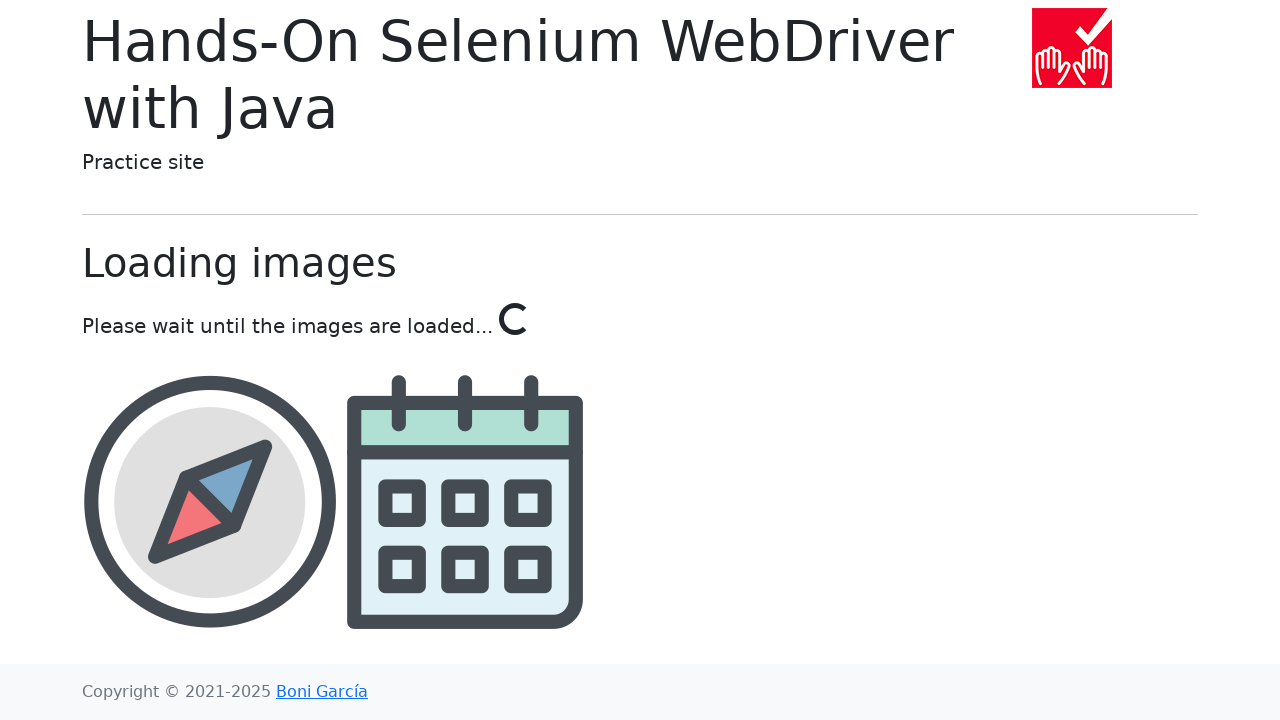

Award image loaded and became visible
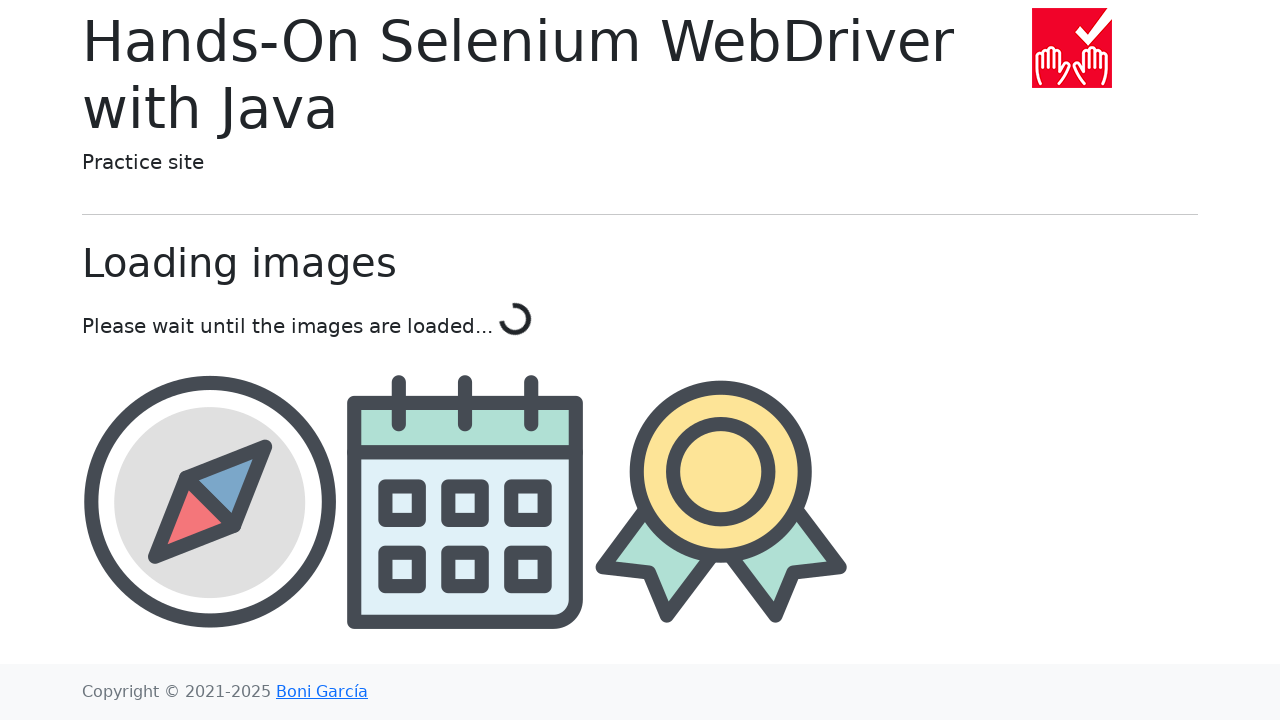

Landscape image loaded and became visible
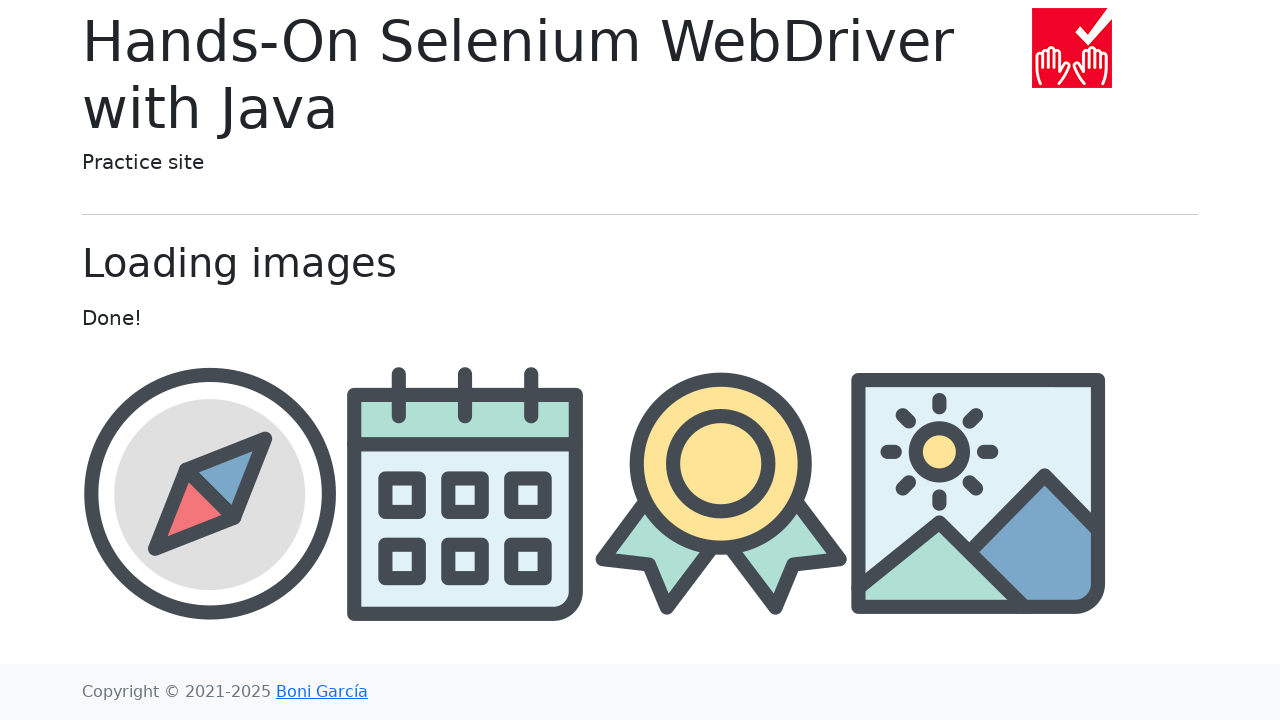

Retrieved src attribute of third image (award): img/award.png
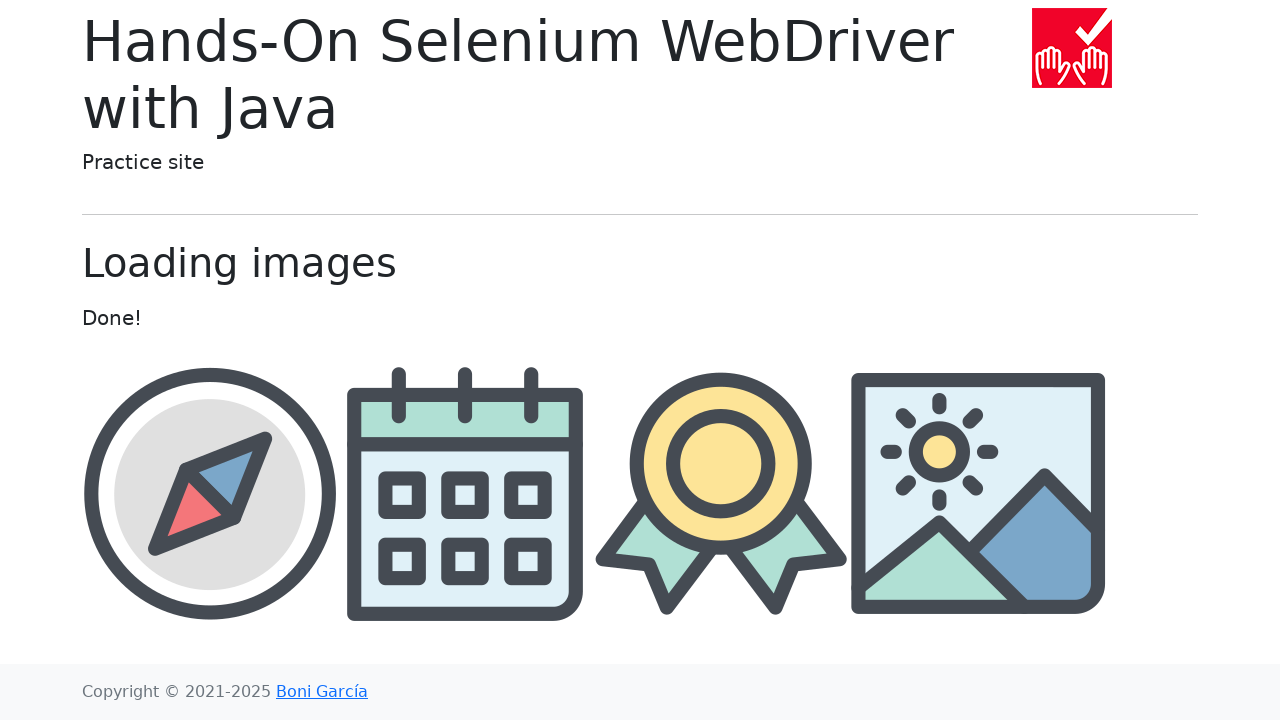

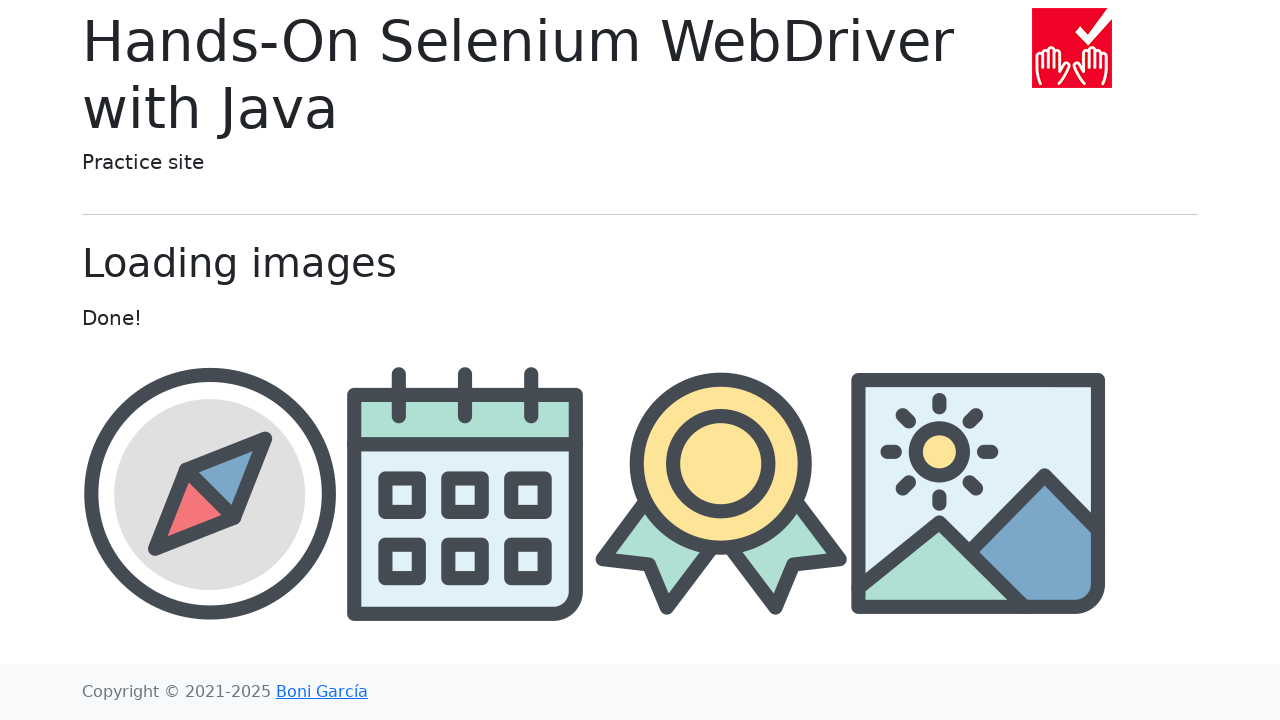